Navigates to the RGPV university website and closes an alert modal popup by clicking the close button.

Starting URL: https://www.rgpv.ac.in/

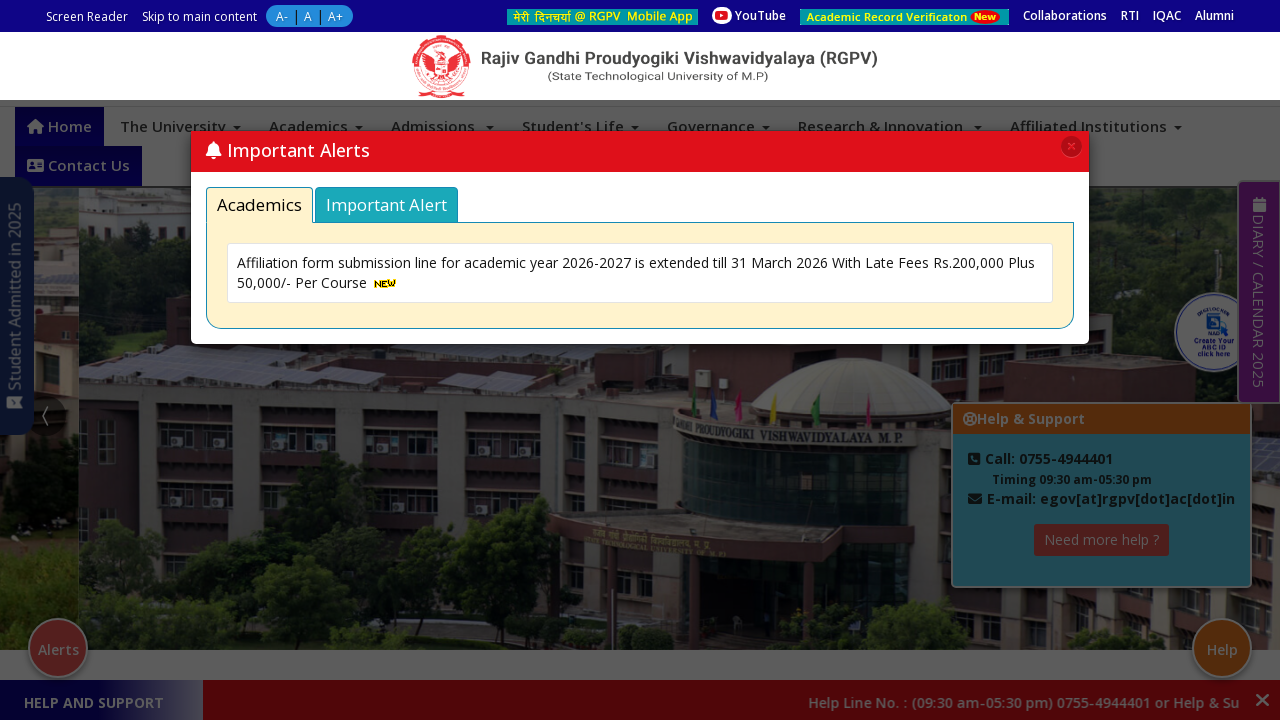

Alert modal appeared on RGPV website
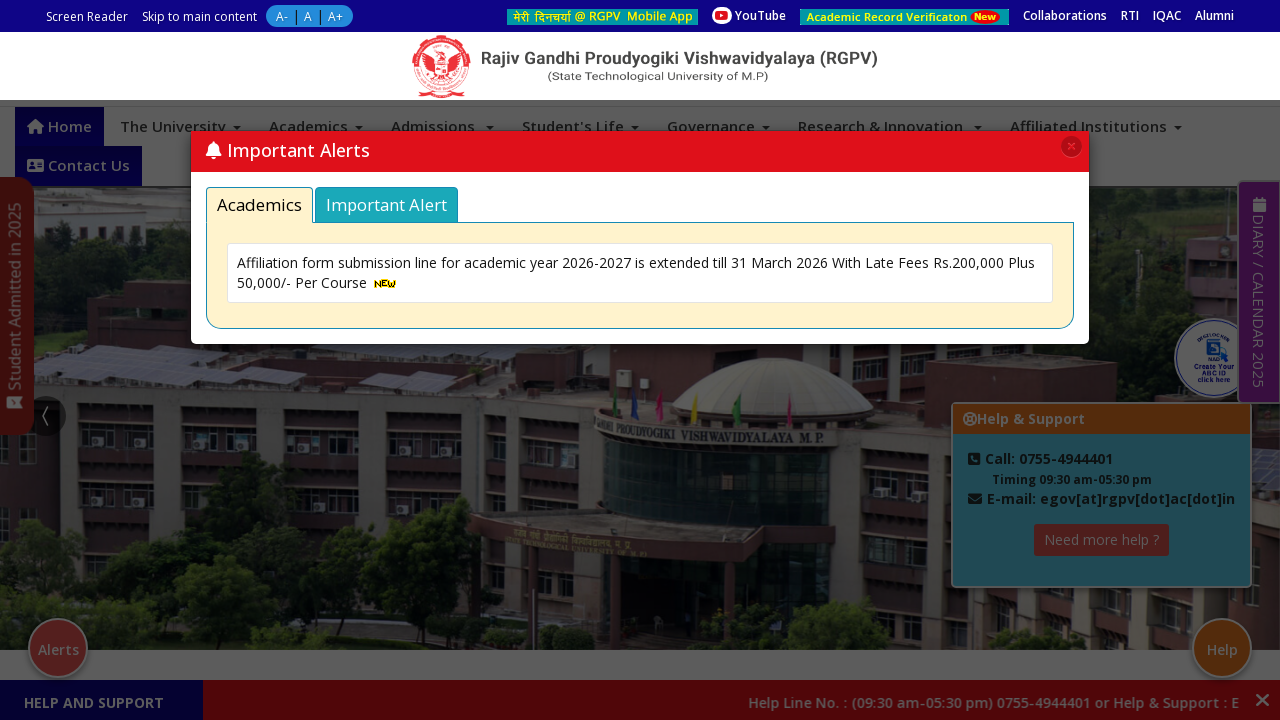

Clicked close button to dismiss alert modal at (1072, 146) on xpath=//*[@id='alert-modal']/div/div/div[1]/a/i
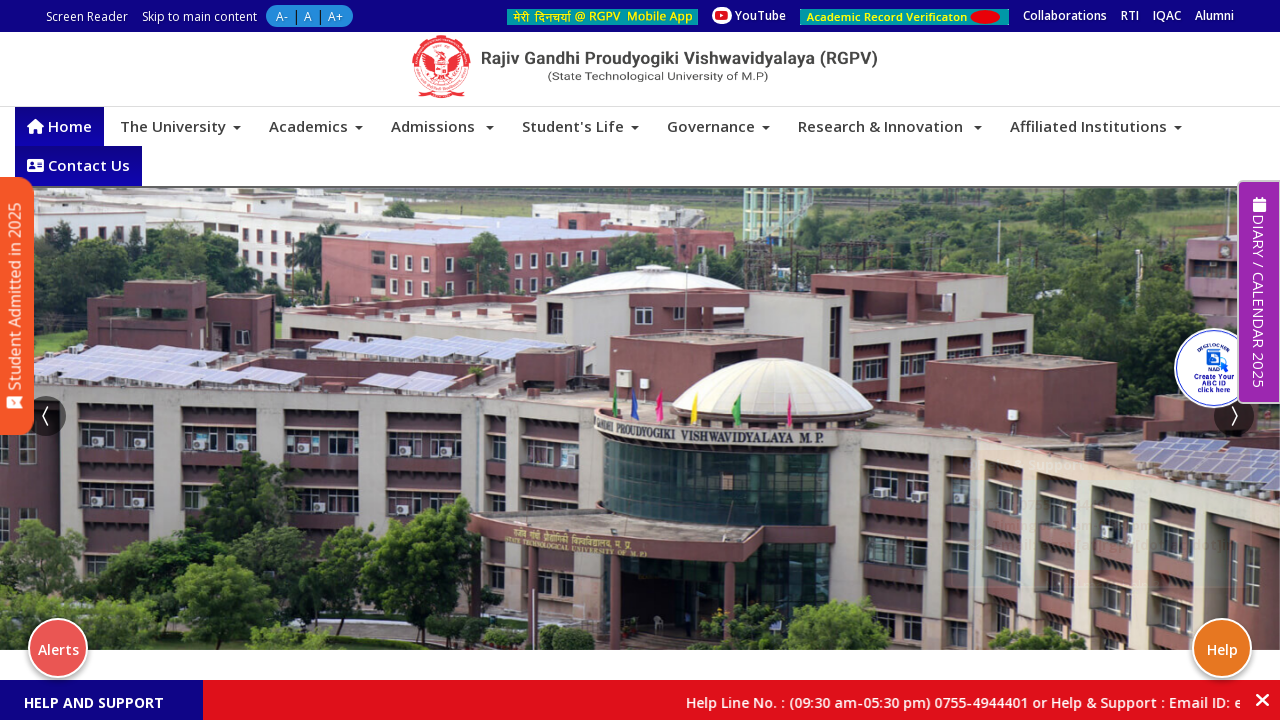

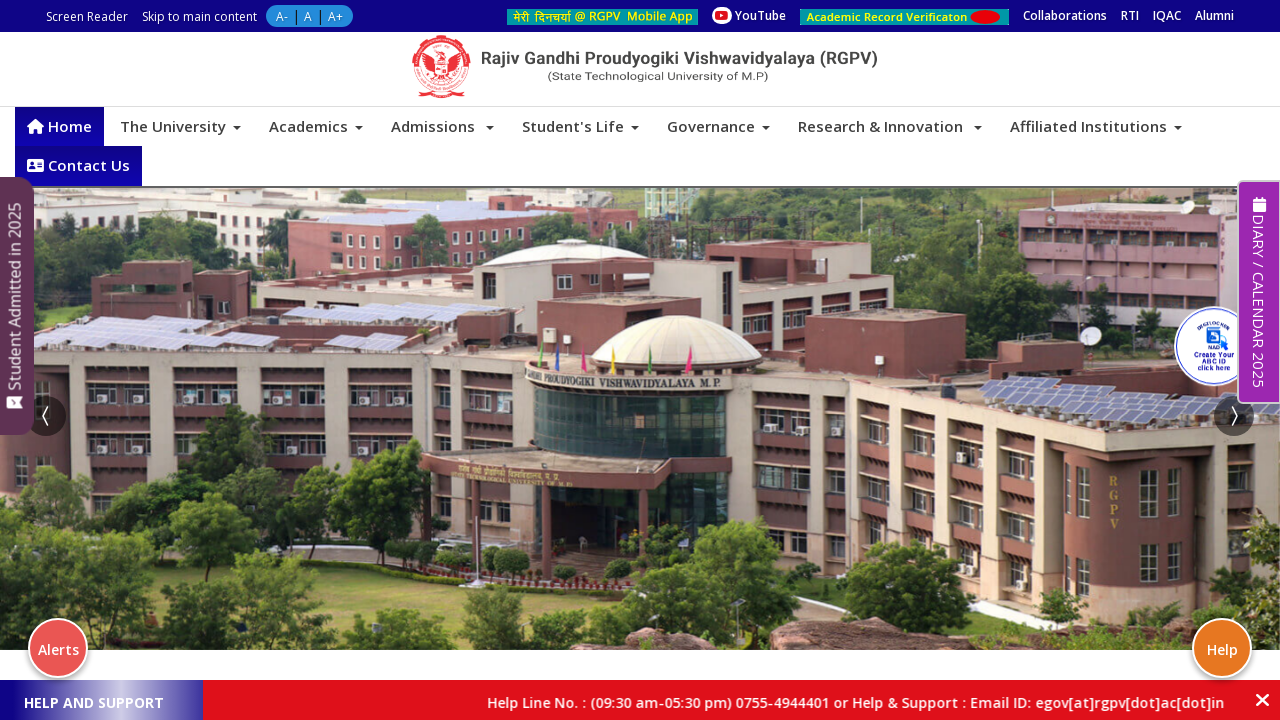